Tests a registration form by filling in first name, last name, and email fields in the first block, then submitting the form and verifying the success message appears.

Starting URL: http://suninjuly.github.io/registration1.html

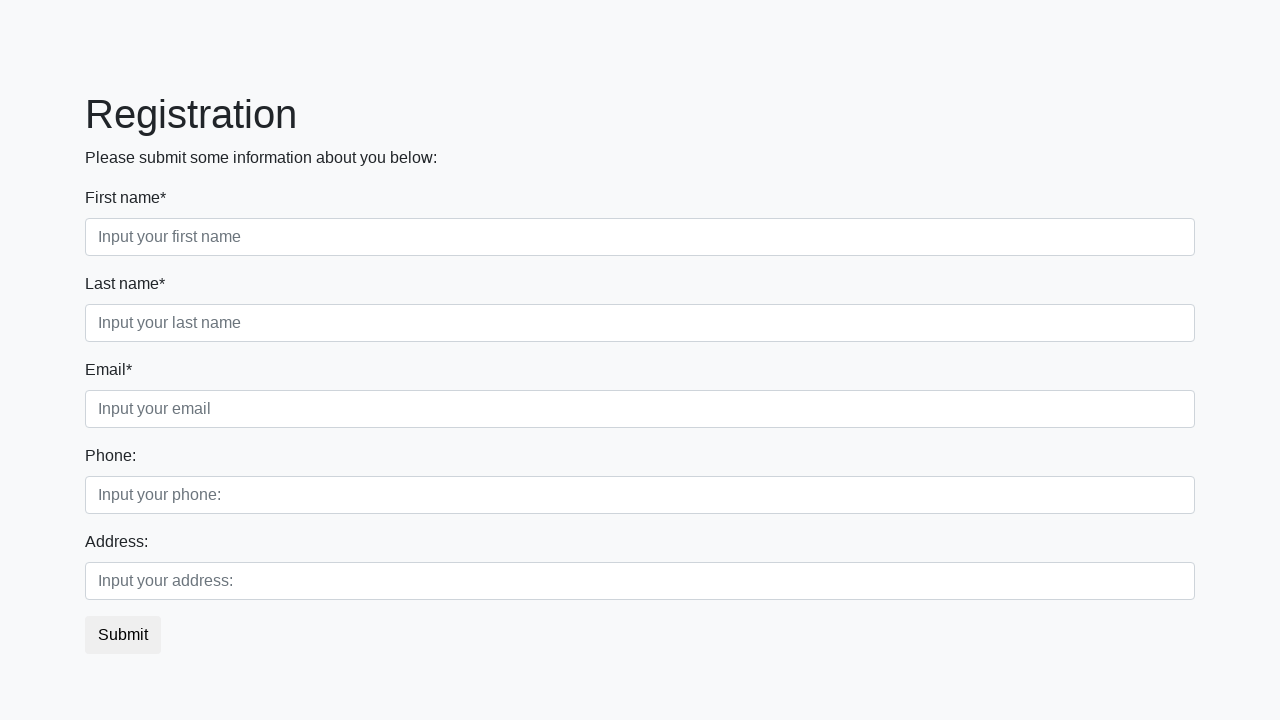

Filled first name field with 'Ivan' on .first_block>.form-group.first_class input
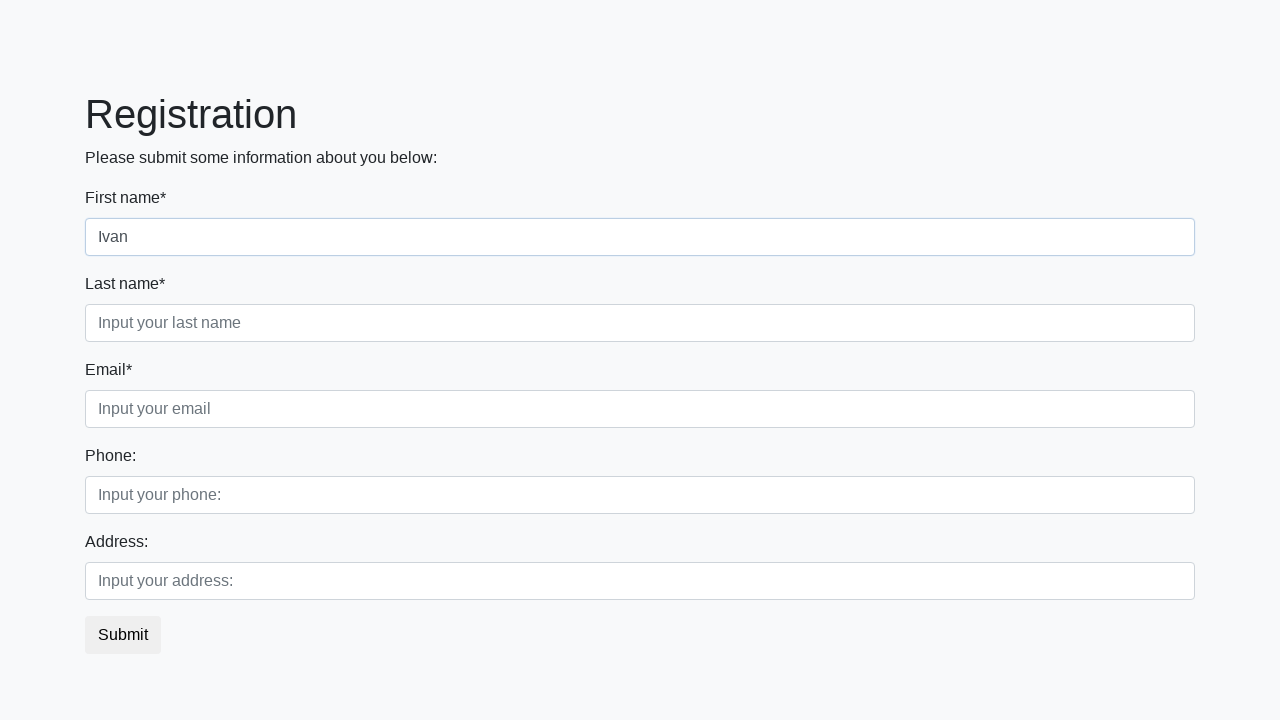

Filled last name field with 'Da Marya' on .first_block>.form-group.second_class input
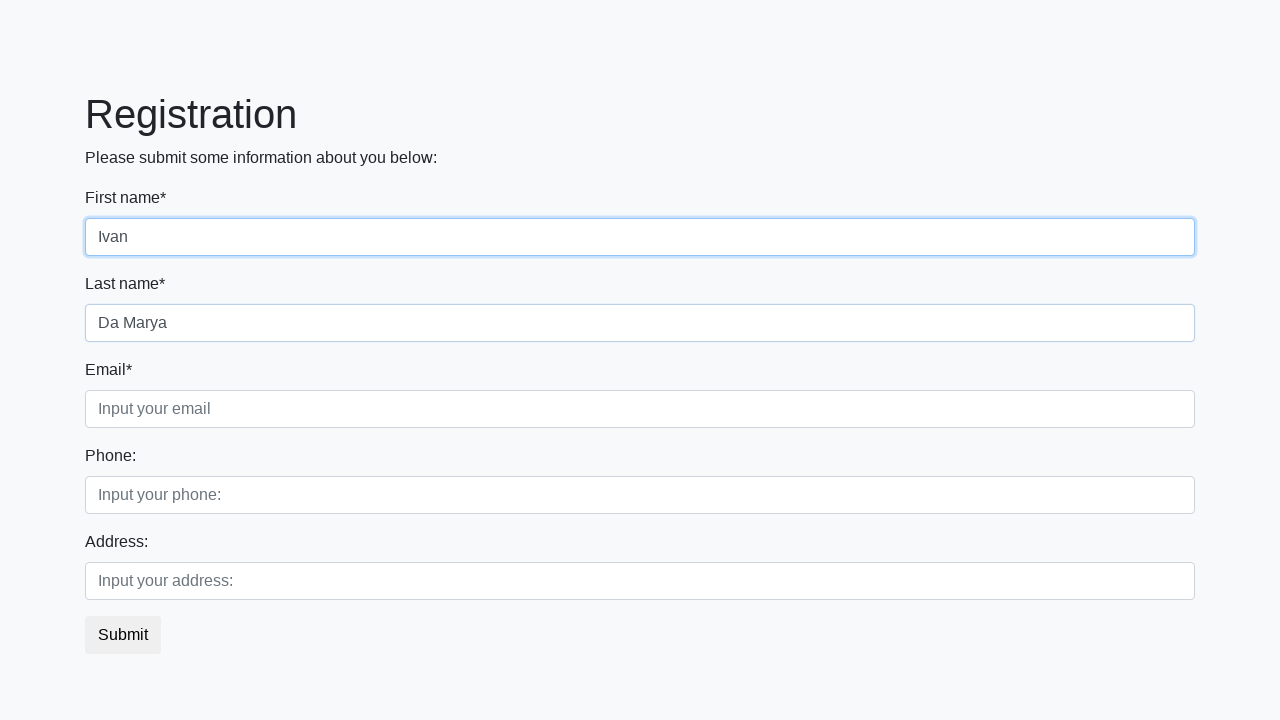

Filled email field with '123@mail.ru' on .first_block>.form-group.third_class input
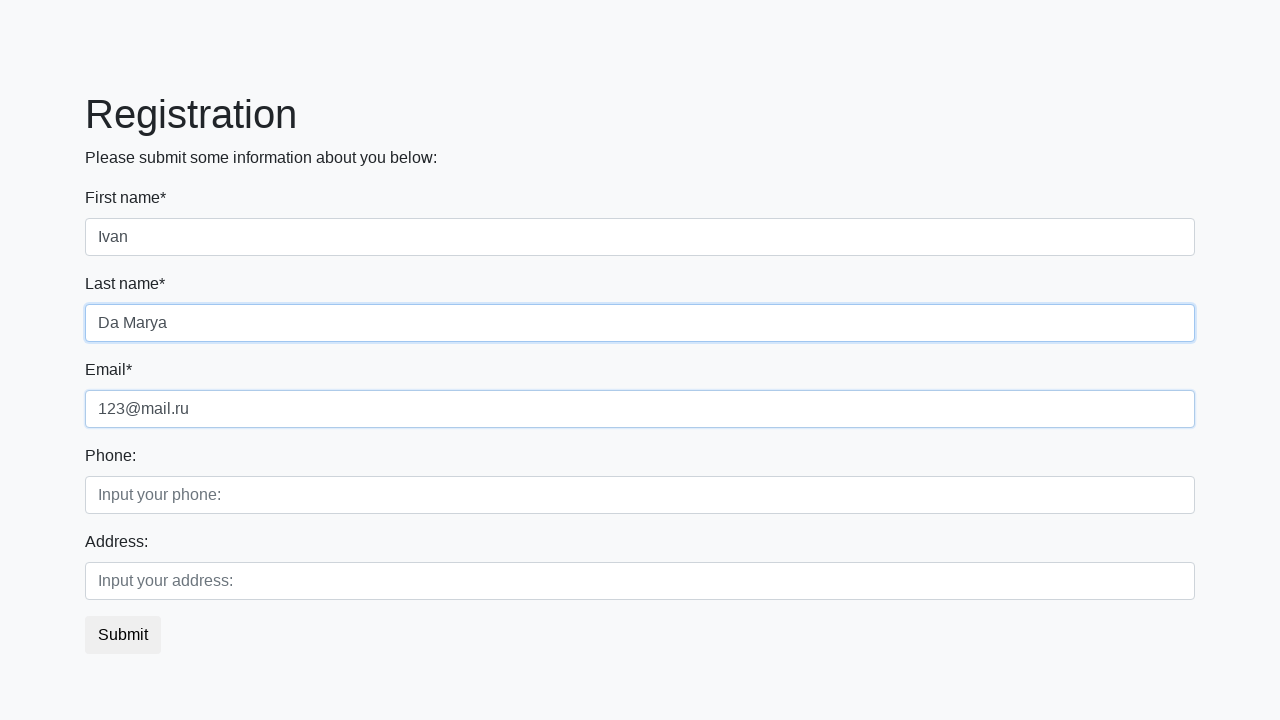

Clicked submit button at (123, 635) on button.btn
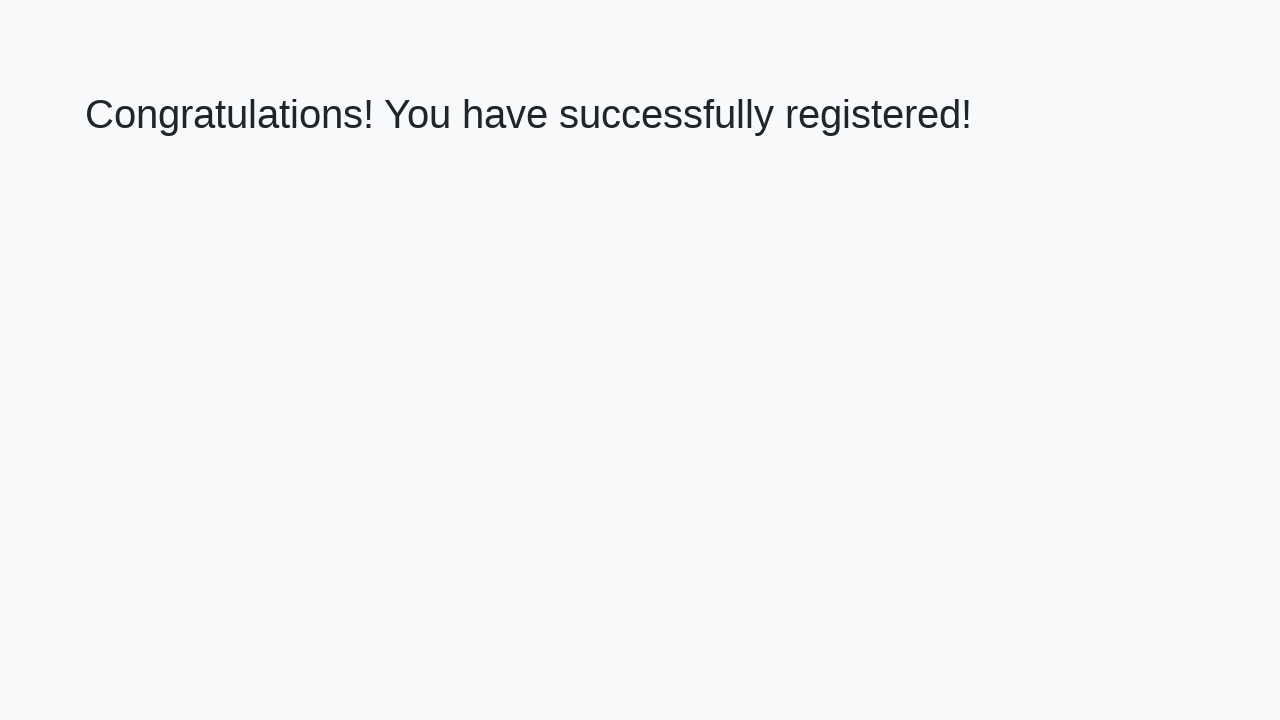

Success message heading loaded
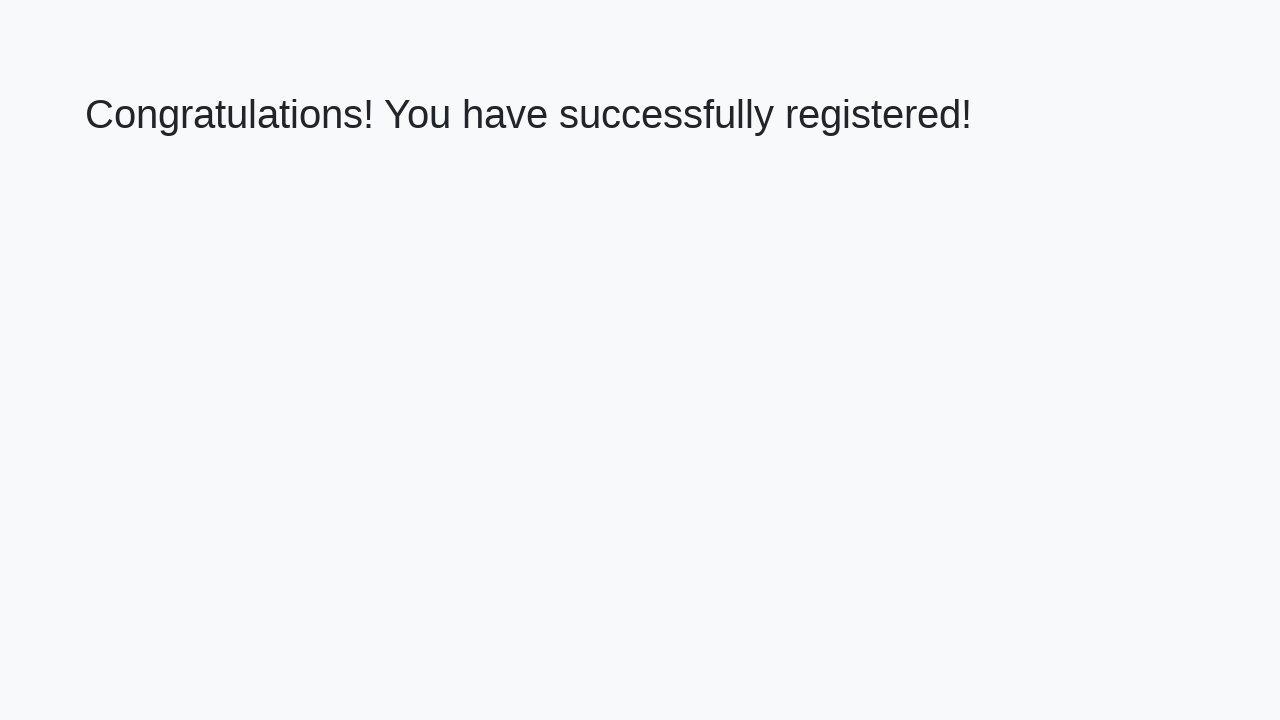

Retrieved success message text
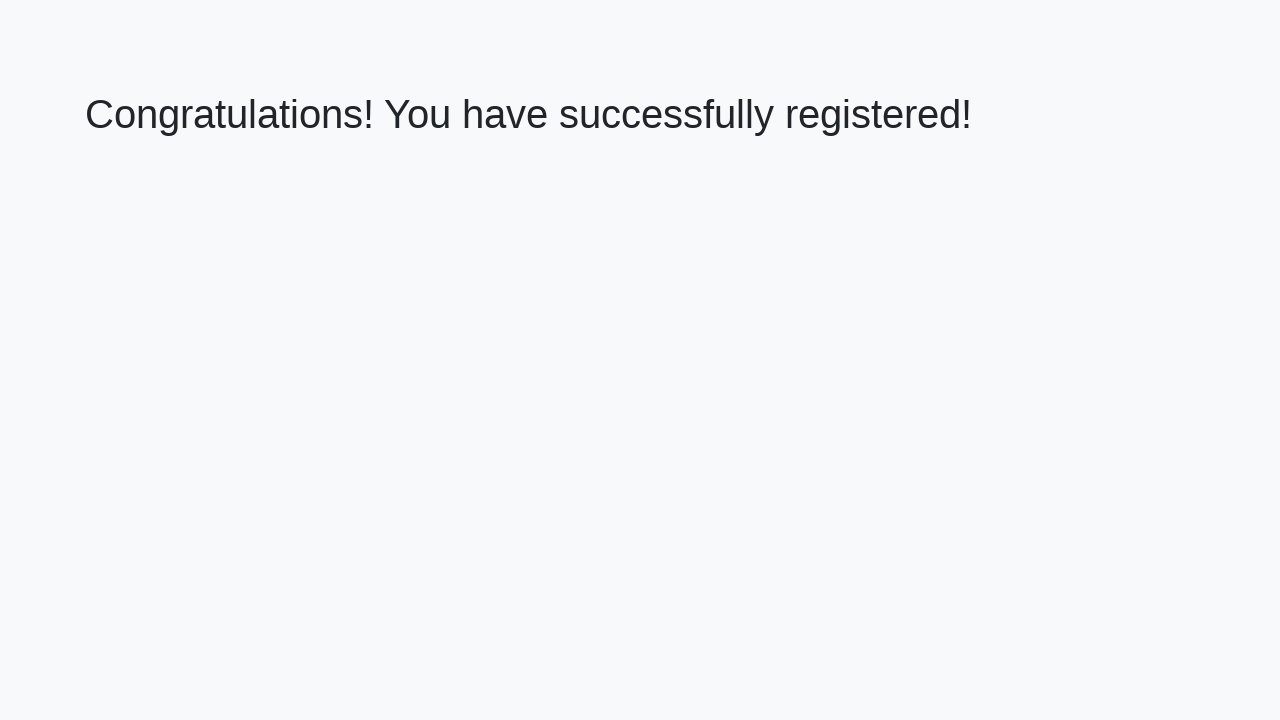

Verified success message: 'Congratulations! You have successfully registered!'
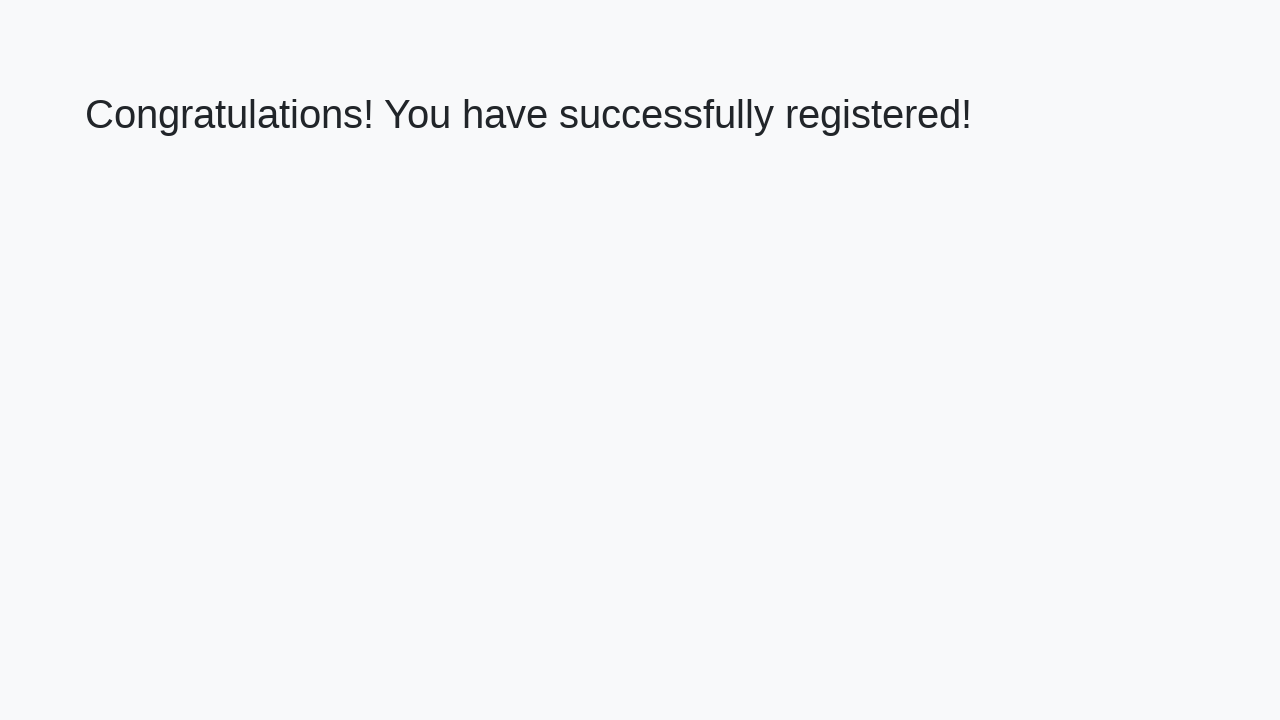

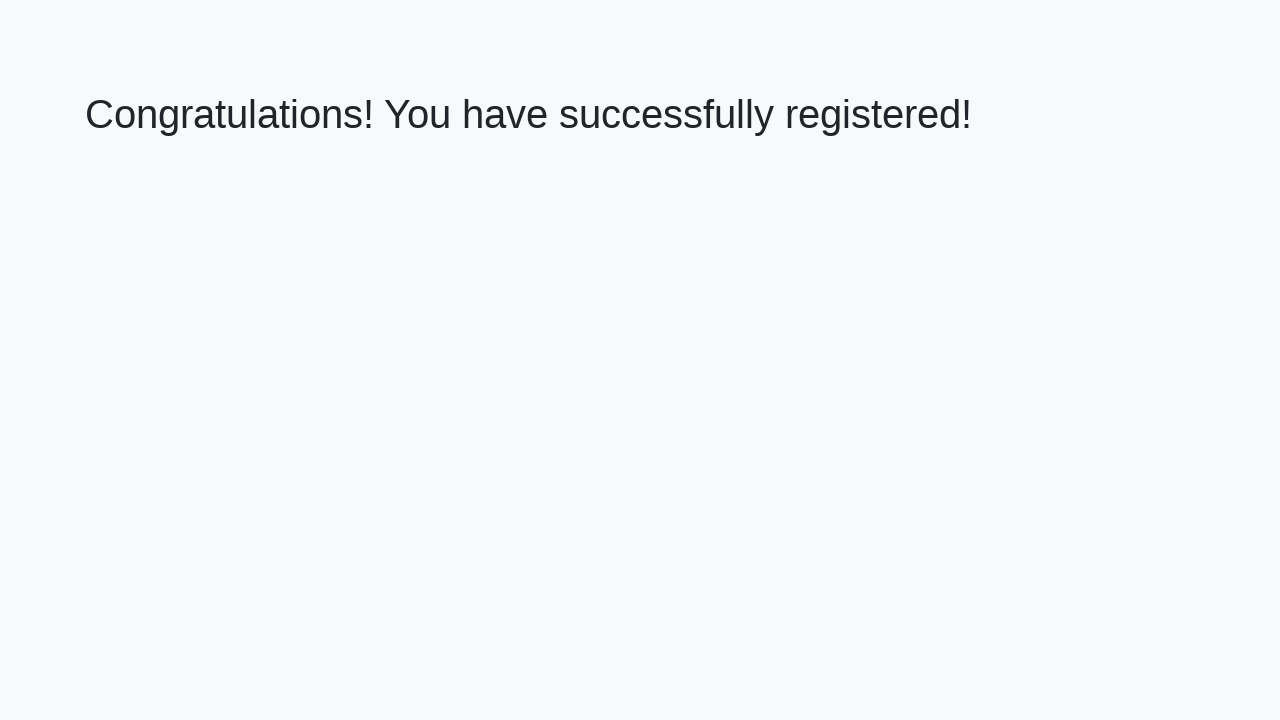